Tests drag and drop functionality by dragging a draggable element onto a target element and verifying the element has moved to a new position.

Starting URL: https://bonigarcia.dev/selenium-webdriver-java/drag-and-drop.html

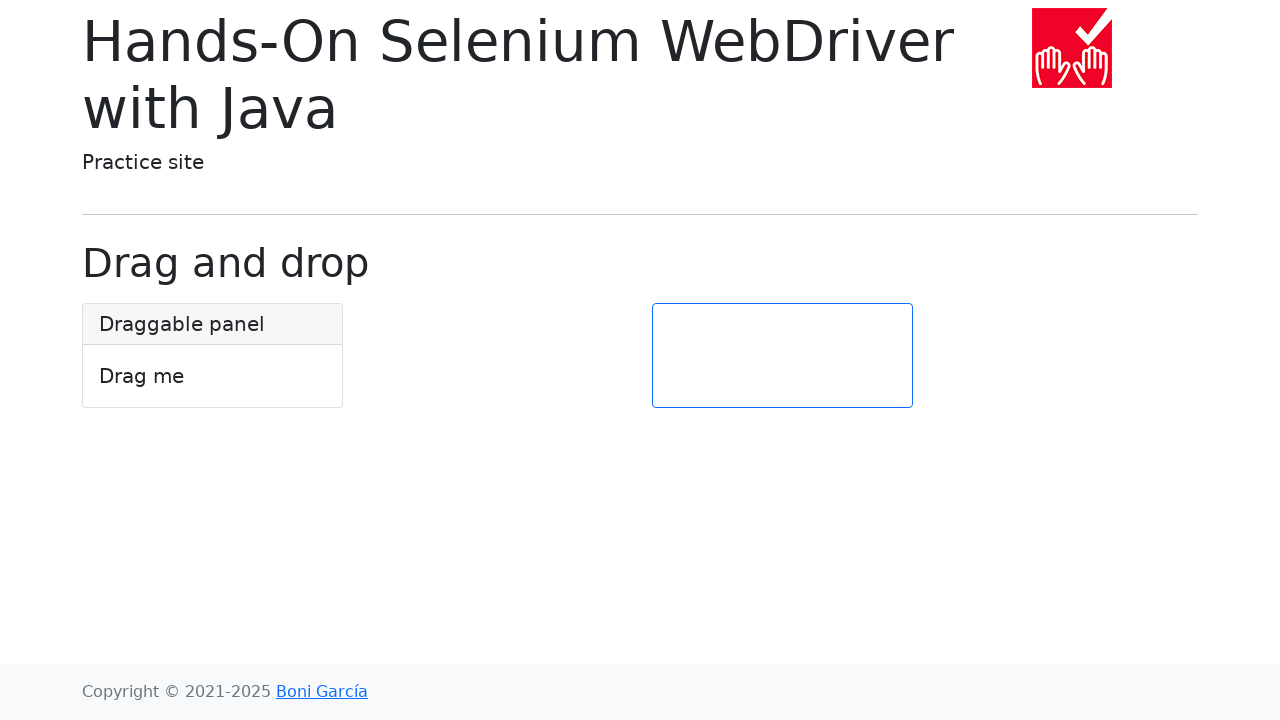

Located draggable element with ID 'draggable'
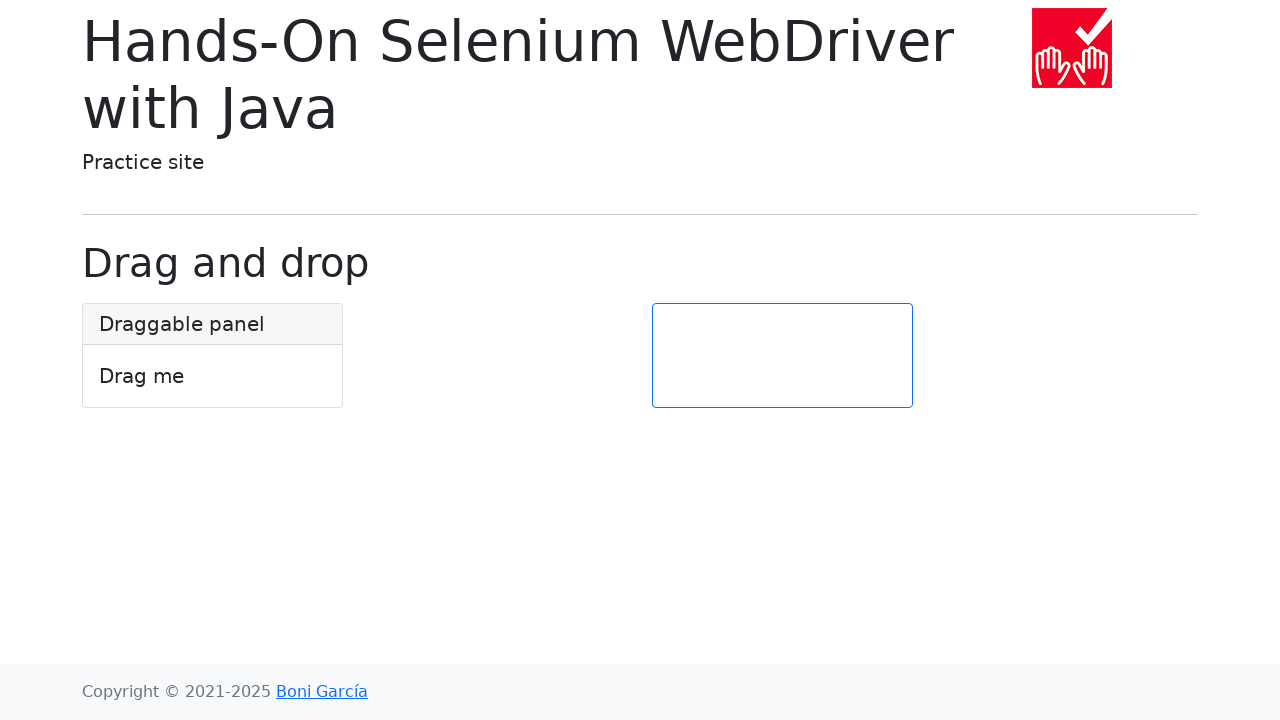

Located target element with ID 'target'
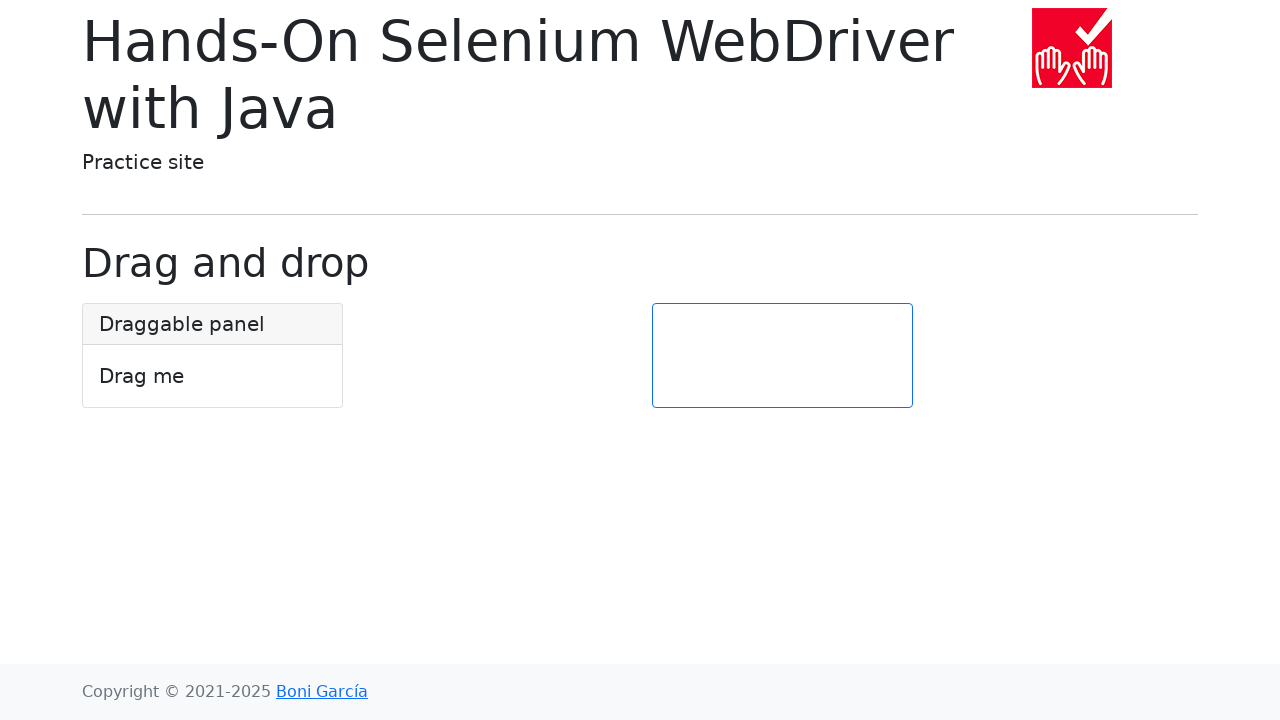

Dragged element from source to target location at (782, 356)
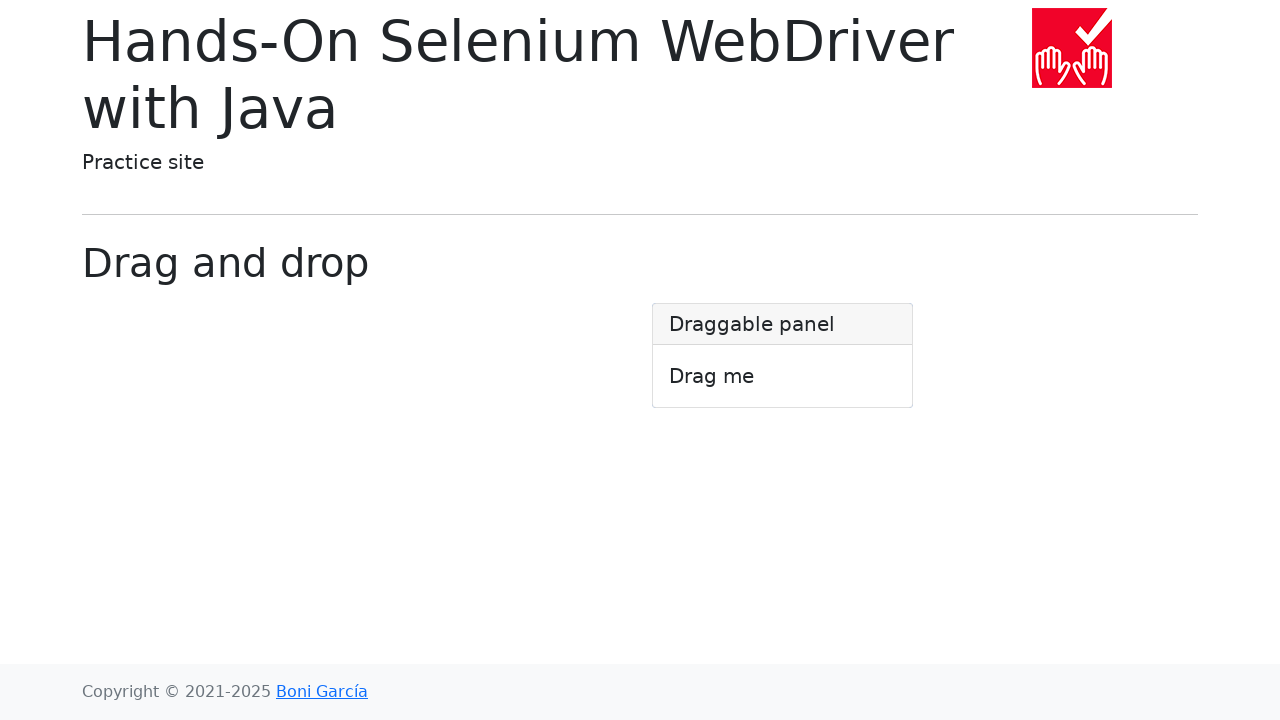

Waited 500ms for drag operation to complete
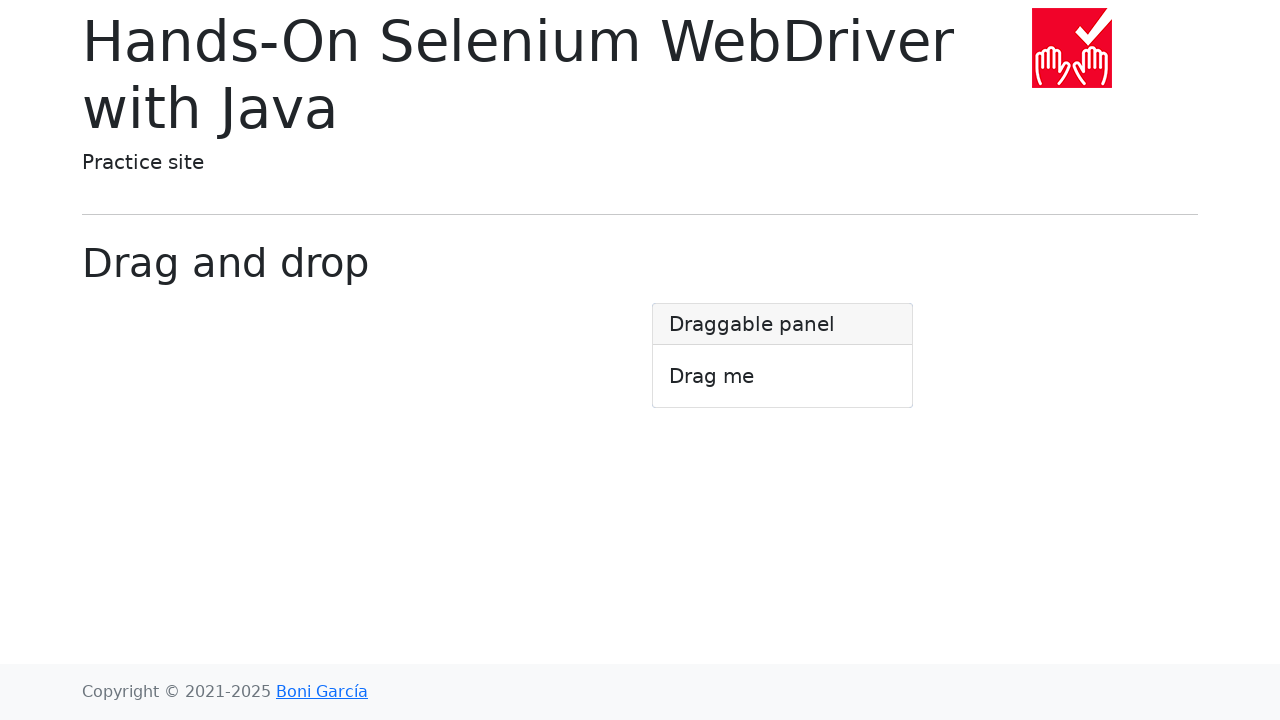

Verified target element is visible and drag operation succeeded
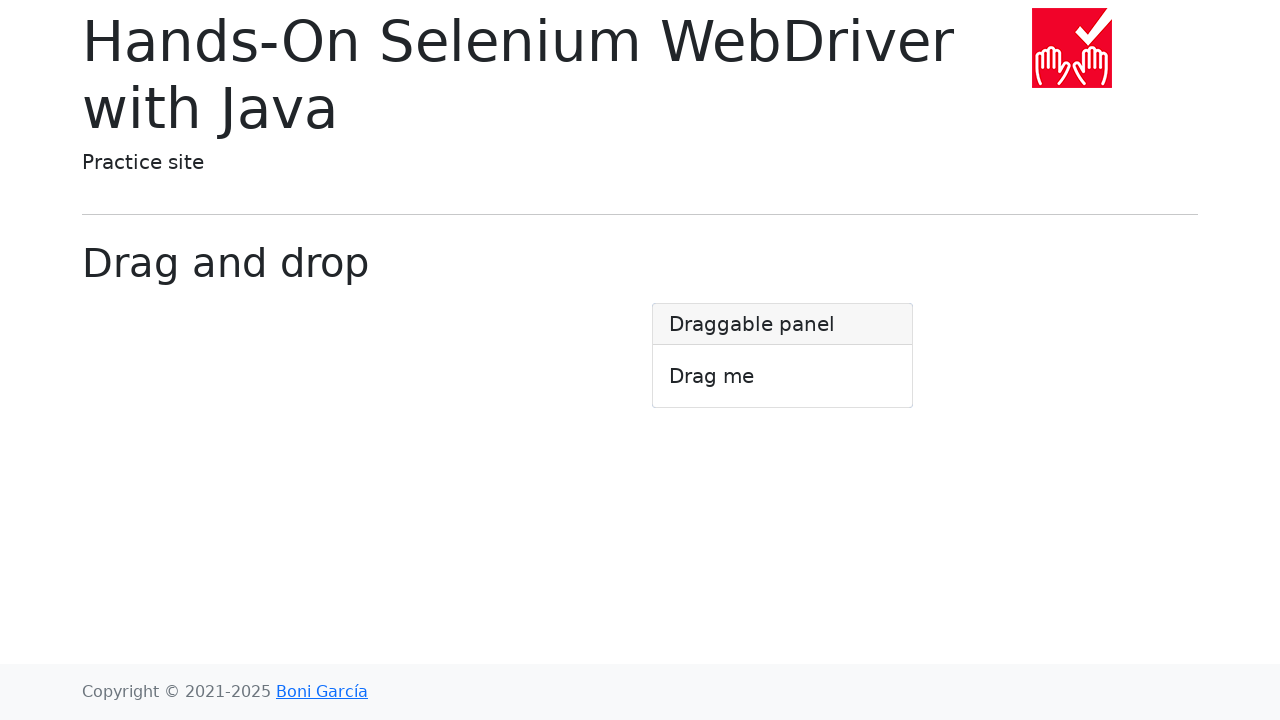

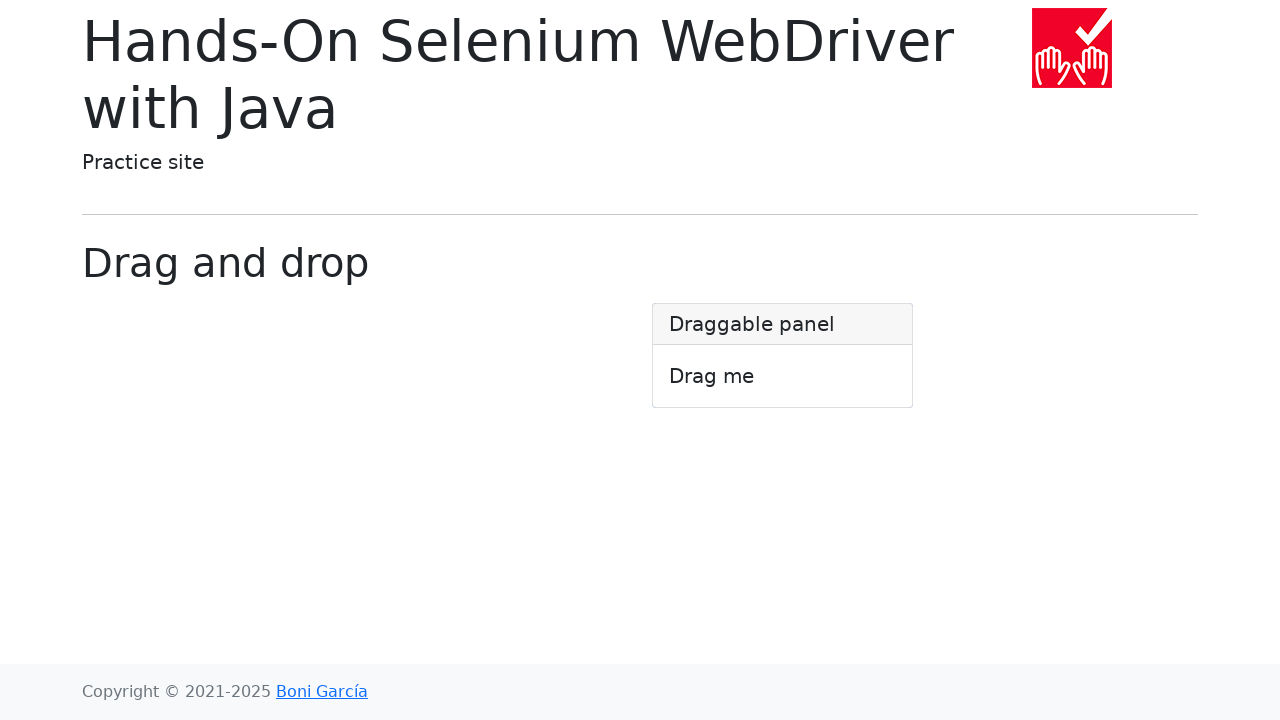